Demonstrates drag and drop by offset coordinates from source element to target position

Starting URL: https://crossbrowsertesting.github.io/drag-and-drop

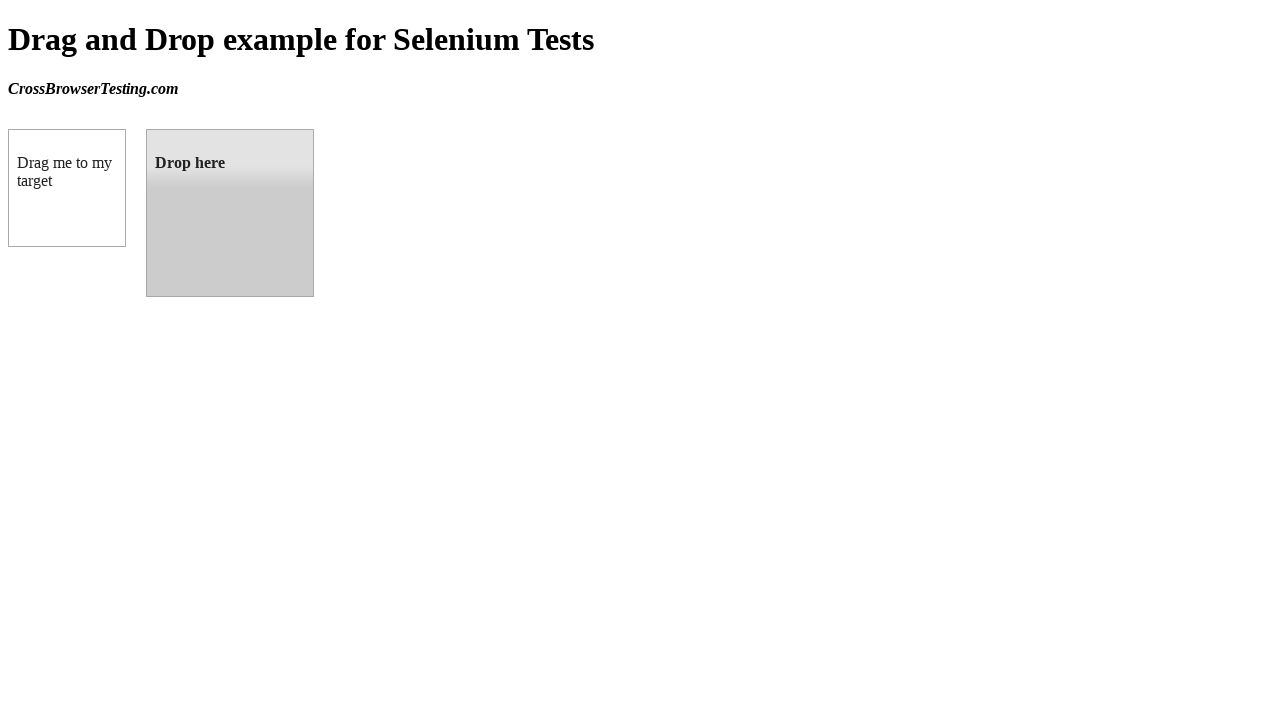

Located draggable source element
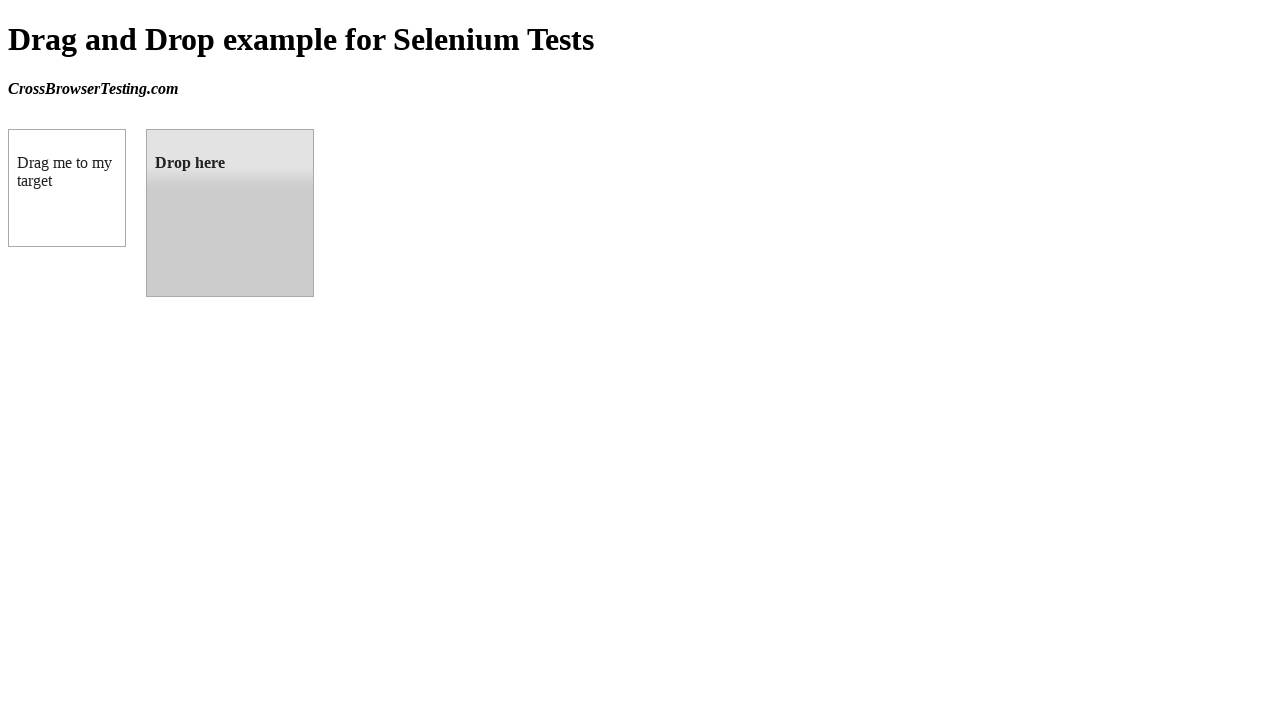

Located droppable target element
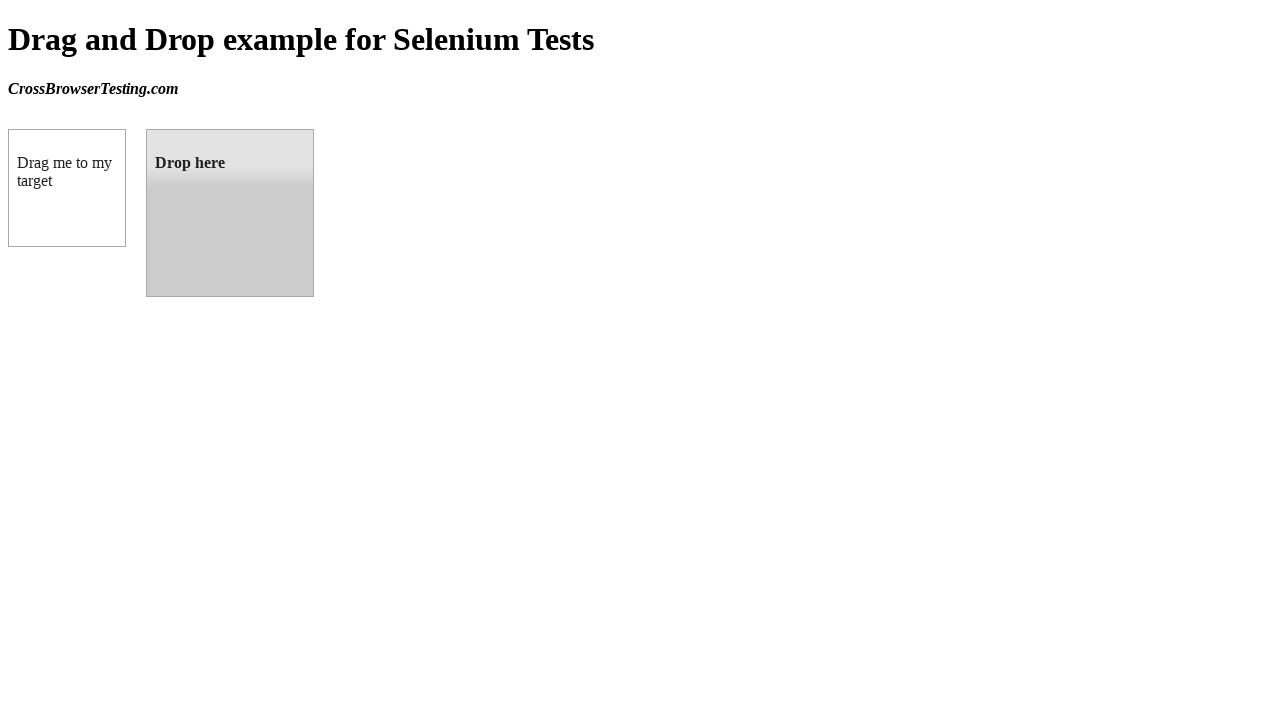

Retrieved target element bounding box coordinates
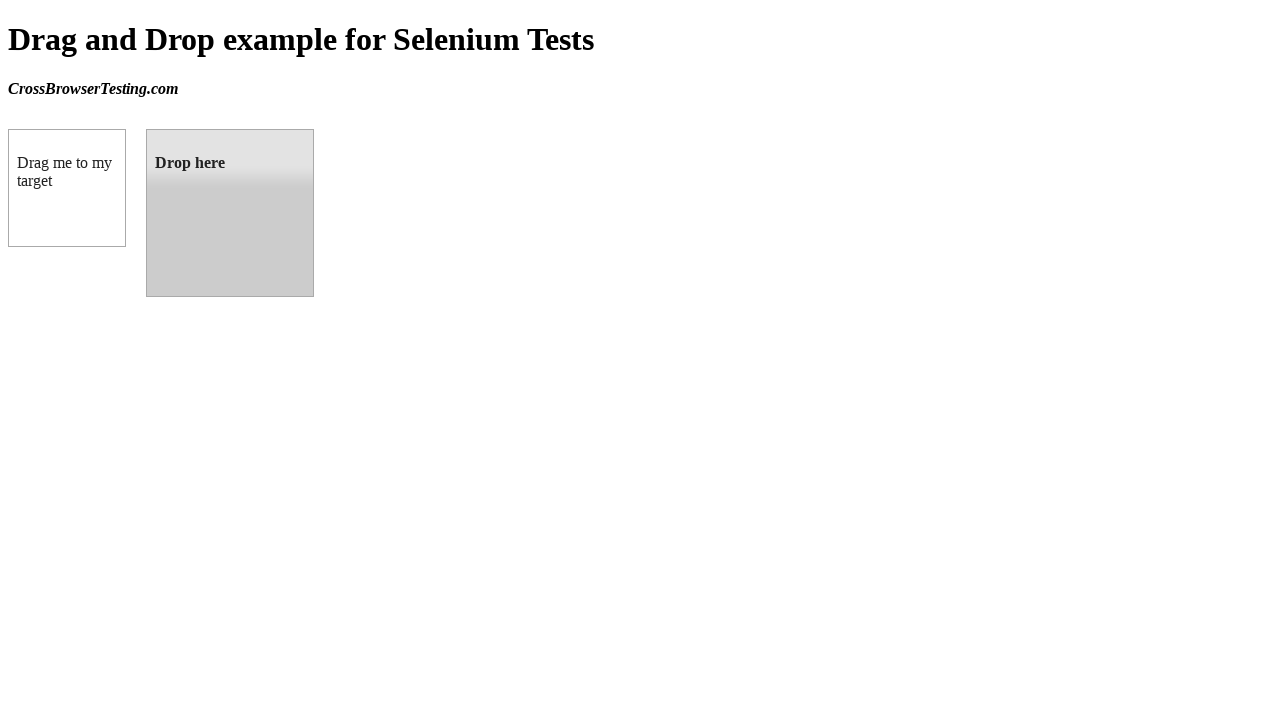

Dragged source element to target element by offset coordinates at (230, 213)
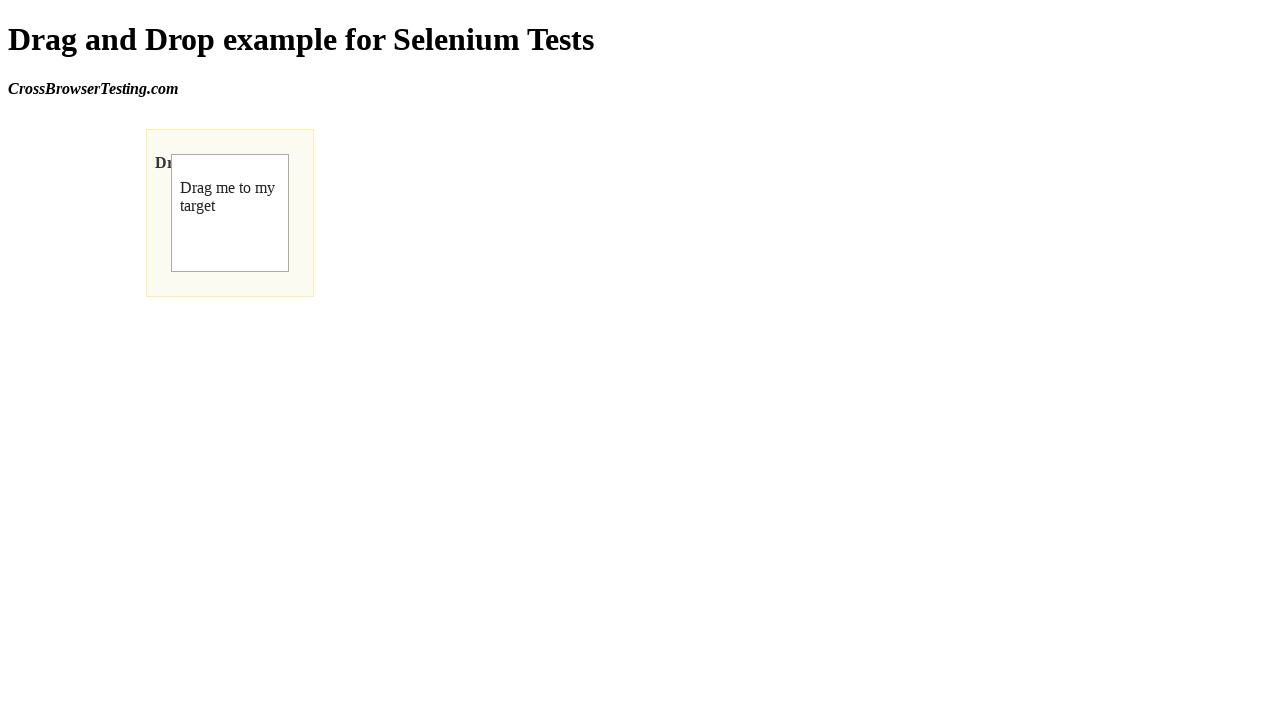

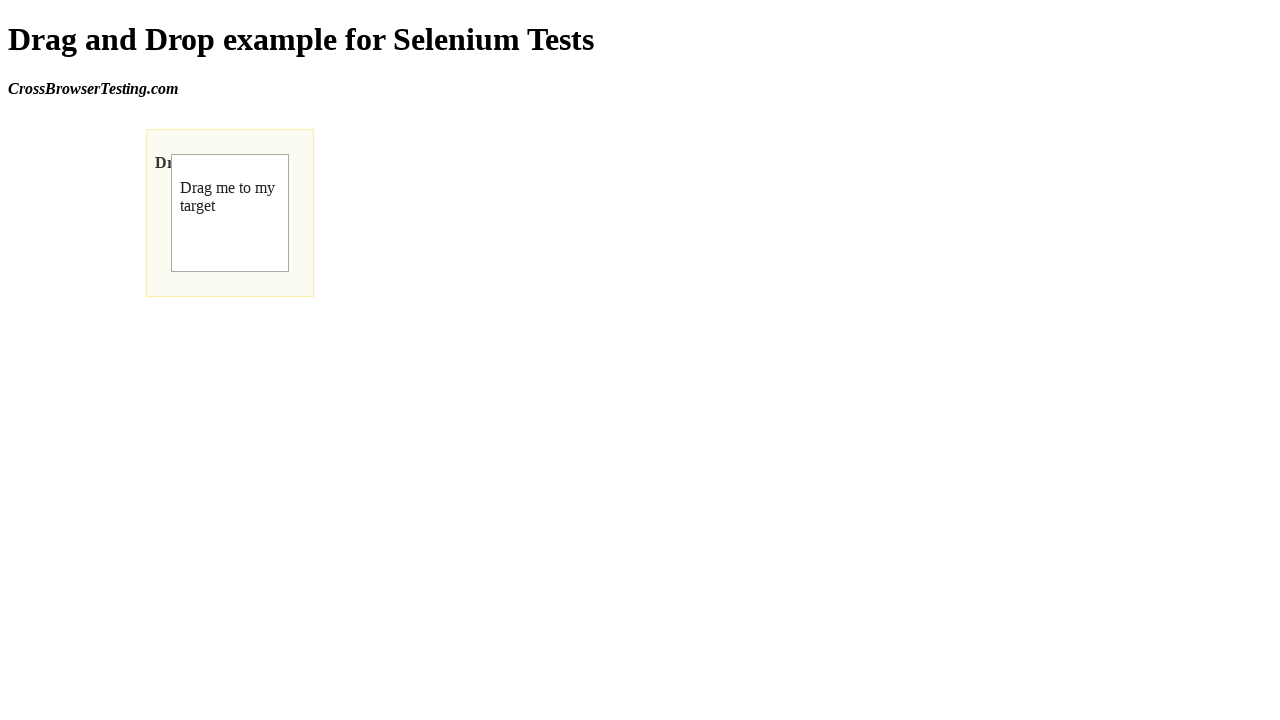